Tests checkbox interactions on the Leafground practice page by clicking various checkboxes including Basic, Ajax, and another checkbox element

Starting URL: https://leafground.com/checkbox.xhtml

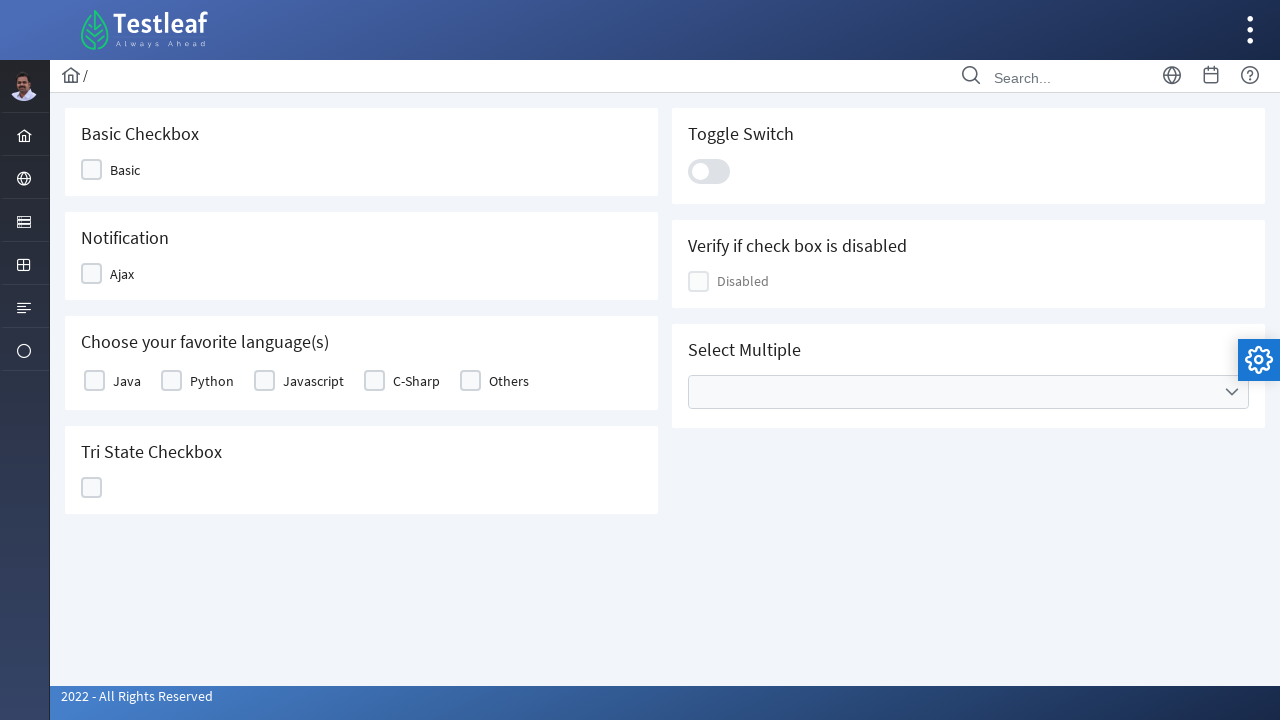

Clicked the Basic checkbox at (125, 170) on xpath=//span[text()='Basic']
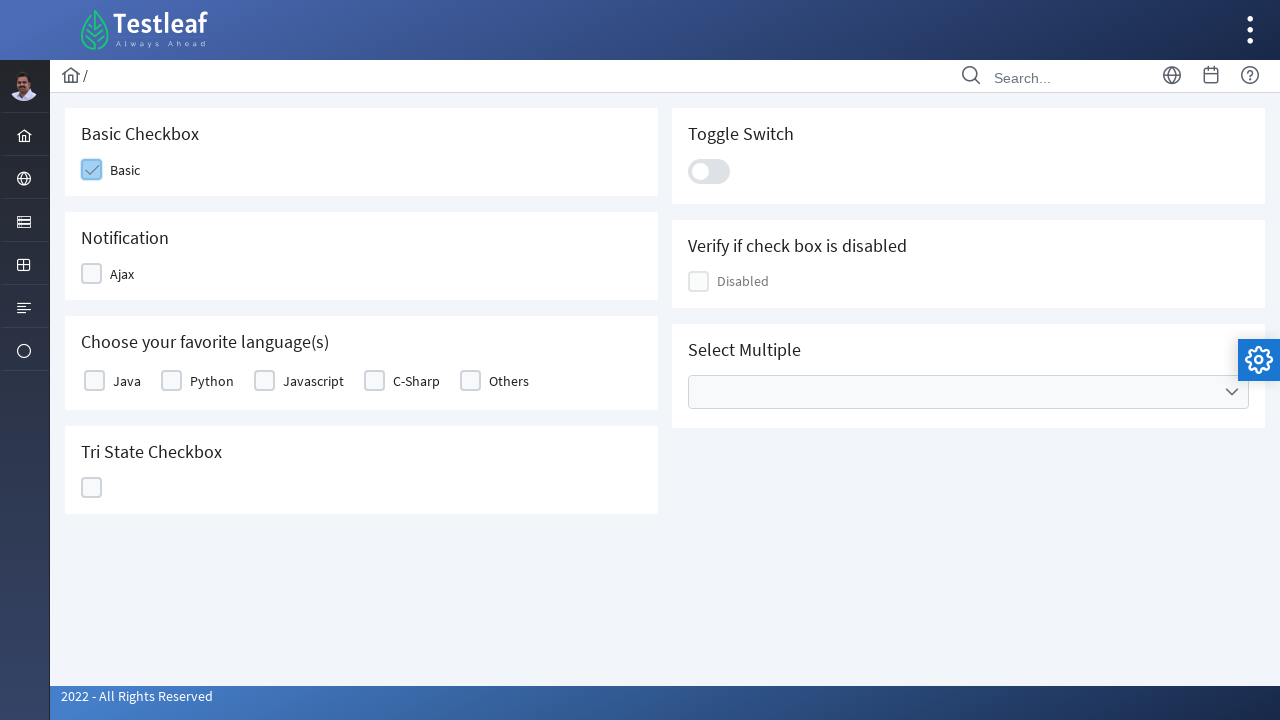

Clicked the Ajax checkbox at (122, 274) on xpath=//span[text()='Ajax']
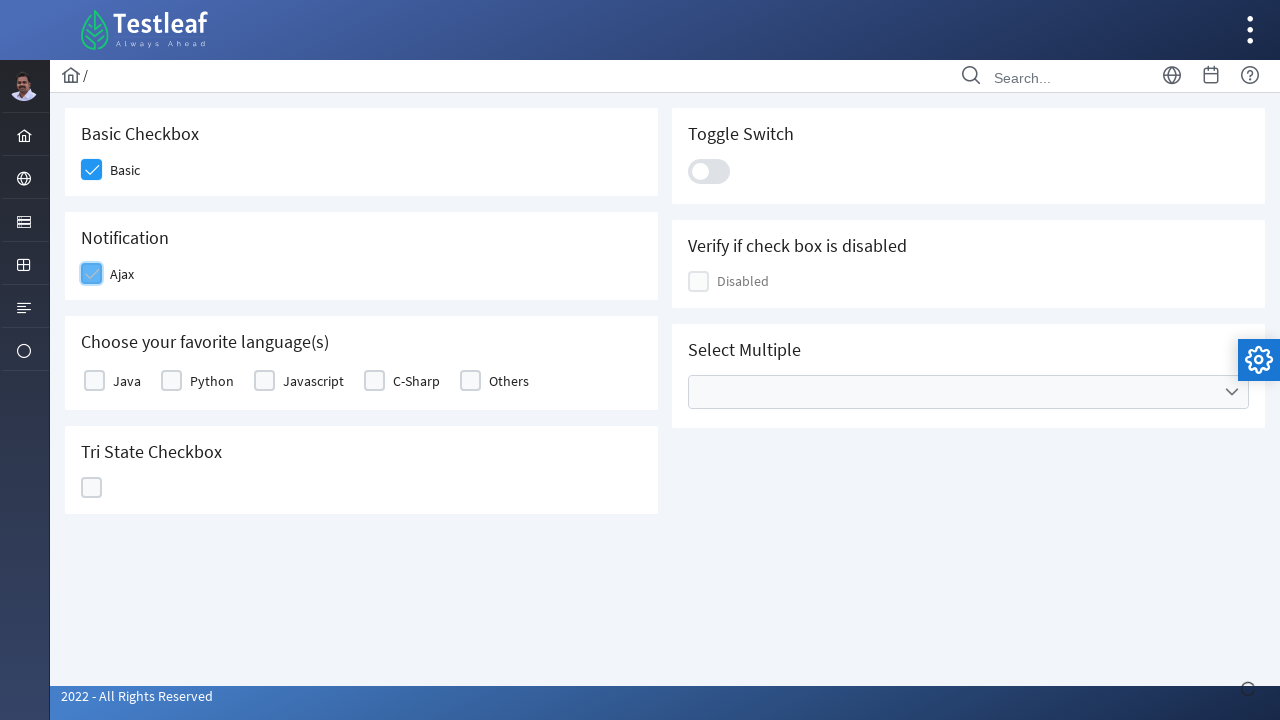

Clicked another checkbox element using its label at (127, 381) on xpath=//*[@id='j_idt87:basic']/tbody/tr/td[1]/label
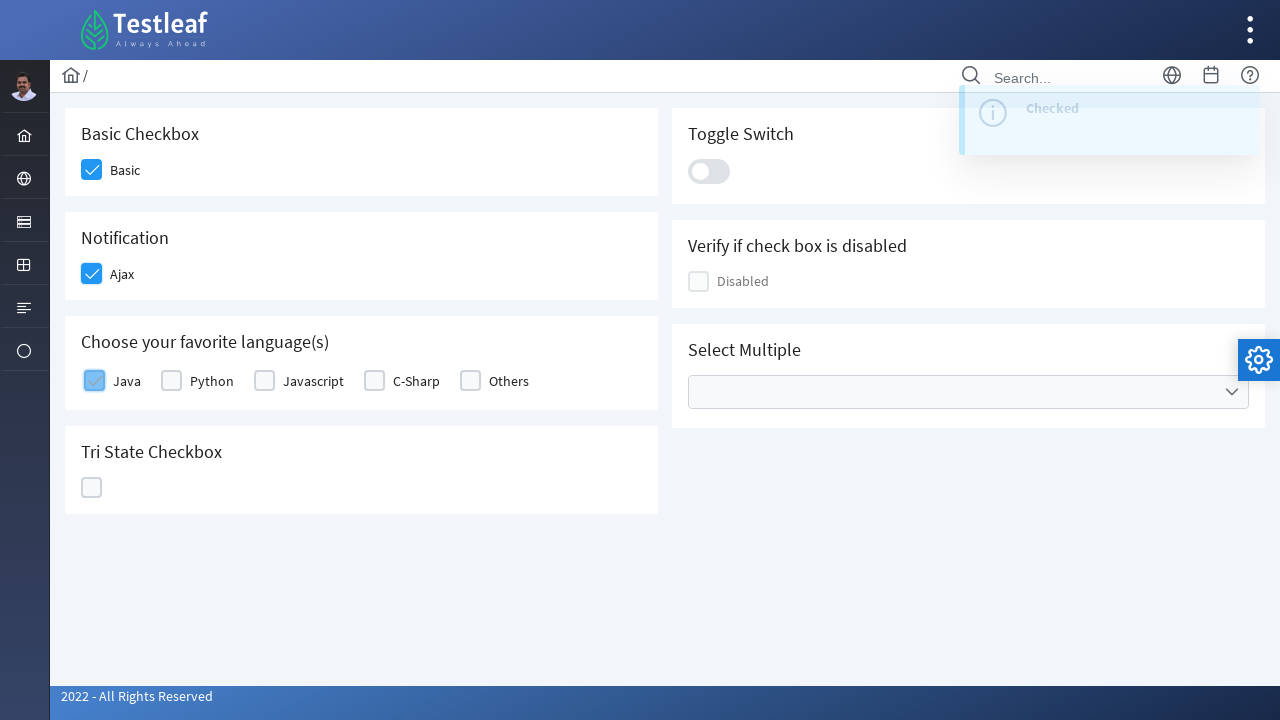

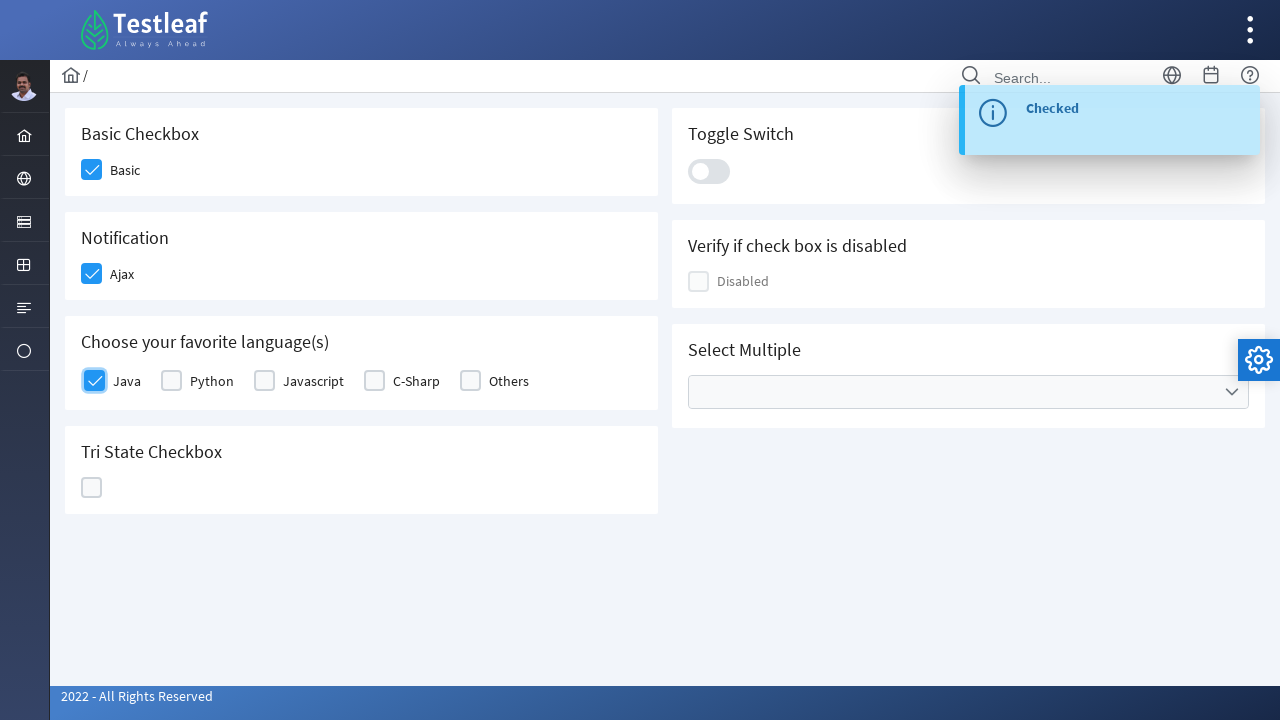